Tests the Disappearing Elements page by navigating to it and attempting to find and click the "Gallery" button, which may or may not appear on page load, then verifies navigation to the gallery page.

Starting URL: https://the-internet.herokuapp.com/

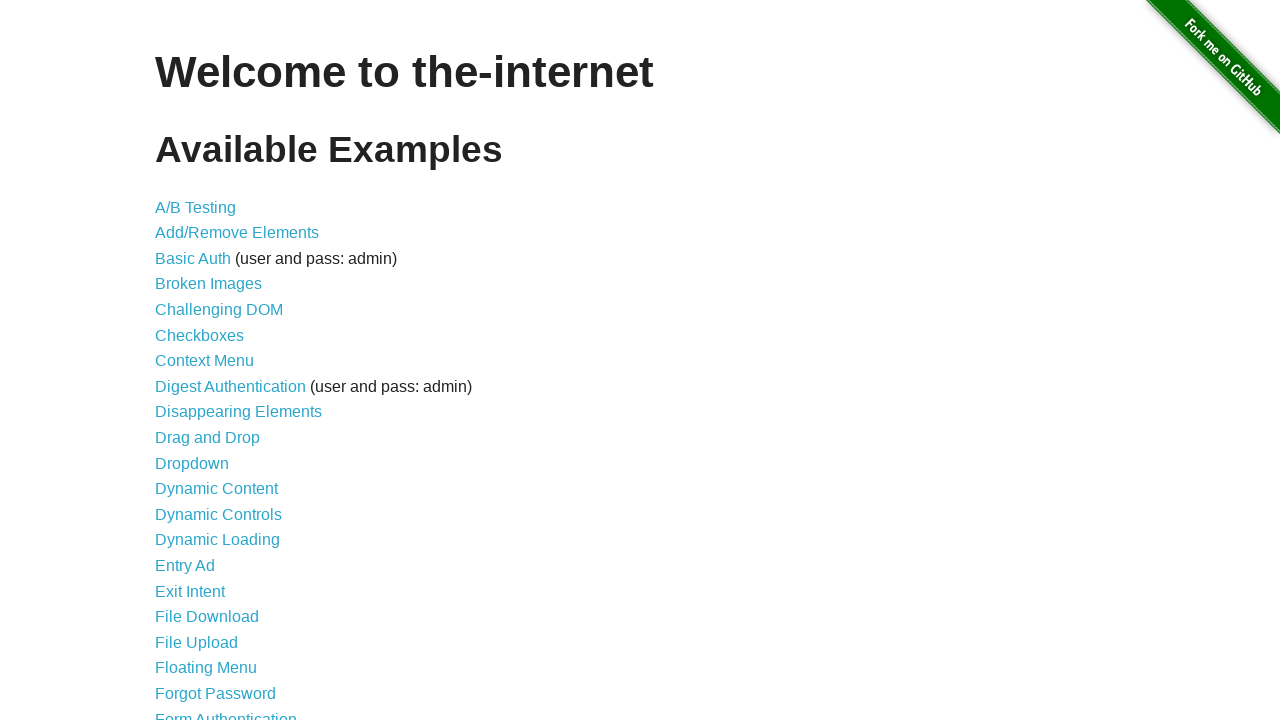

Clicked on the Disappearing Elements link from the main page at (238, 412) on text=Disappearing Elements
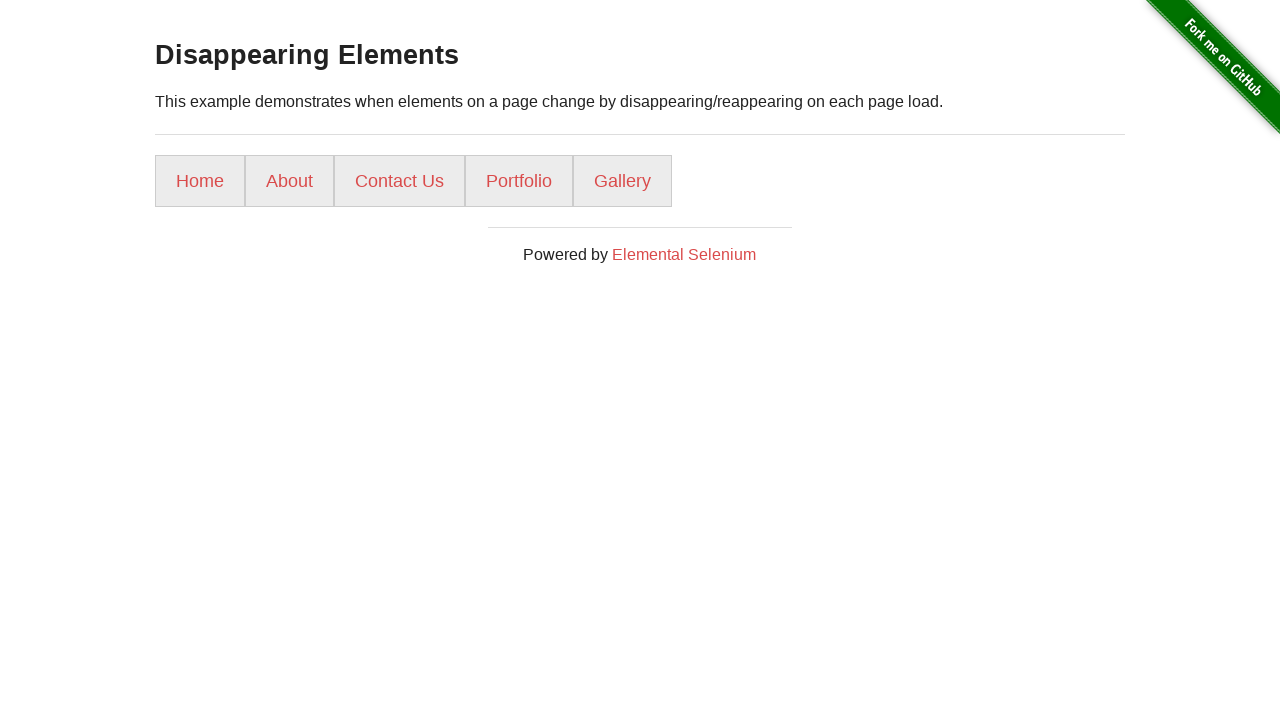

Waited for the Disappearing Elements page to load
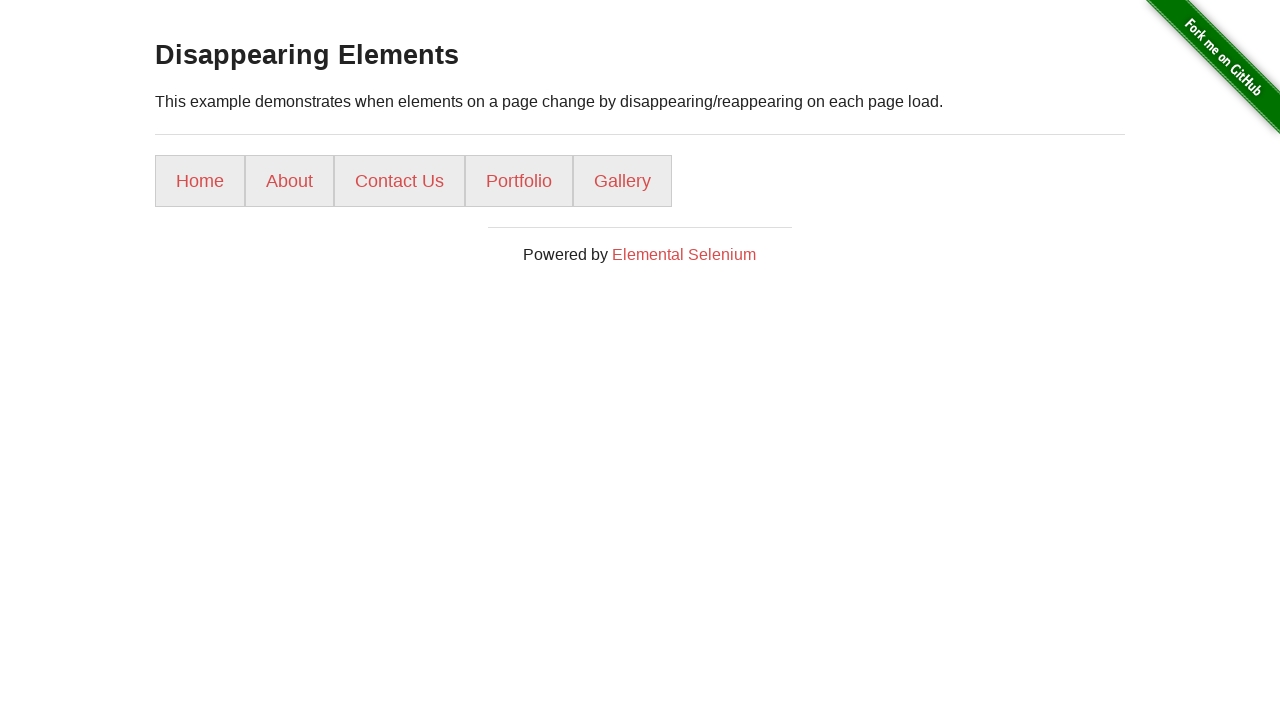

Located the Gallery button element
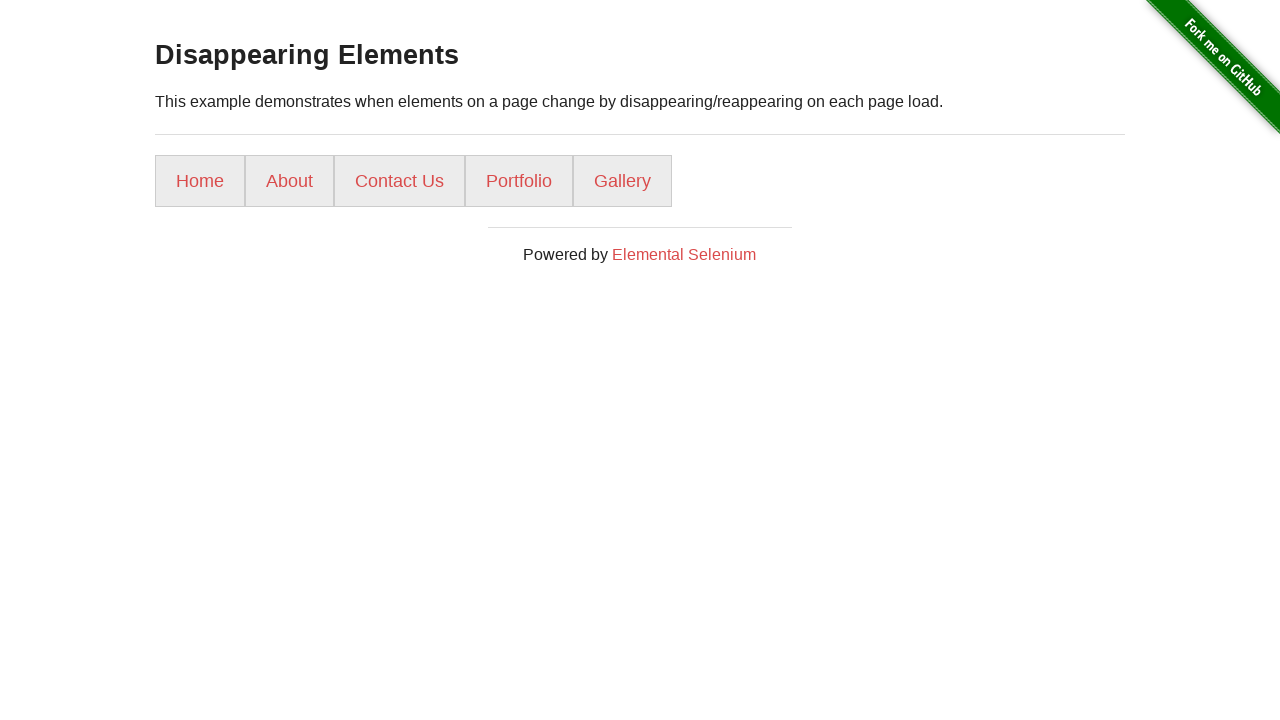

Gallery button is visible on the page
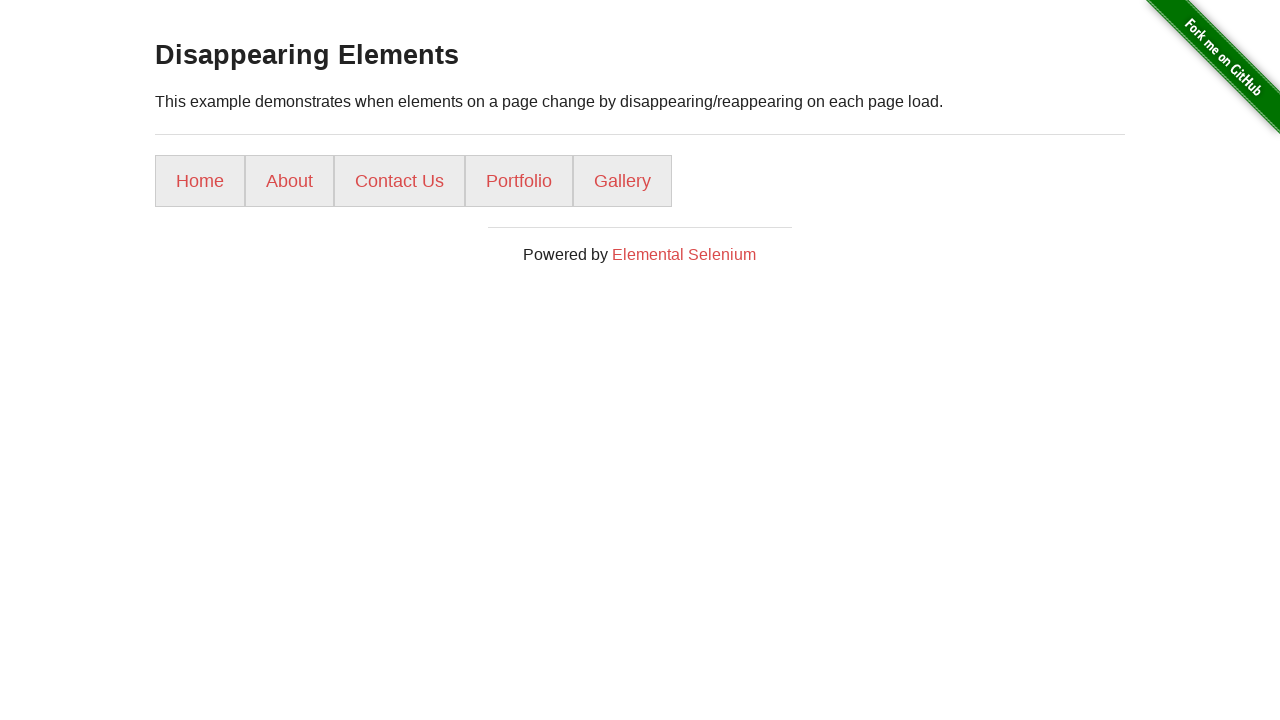

Clicked the Gallery button at (622, 181) on text=Gallery
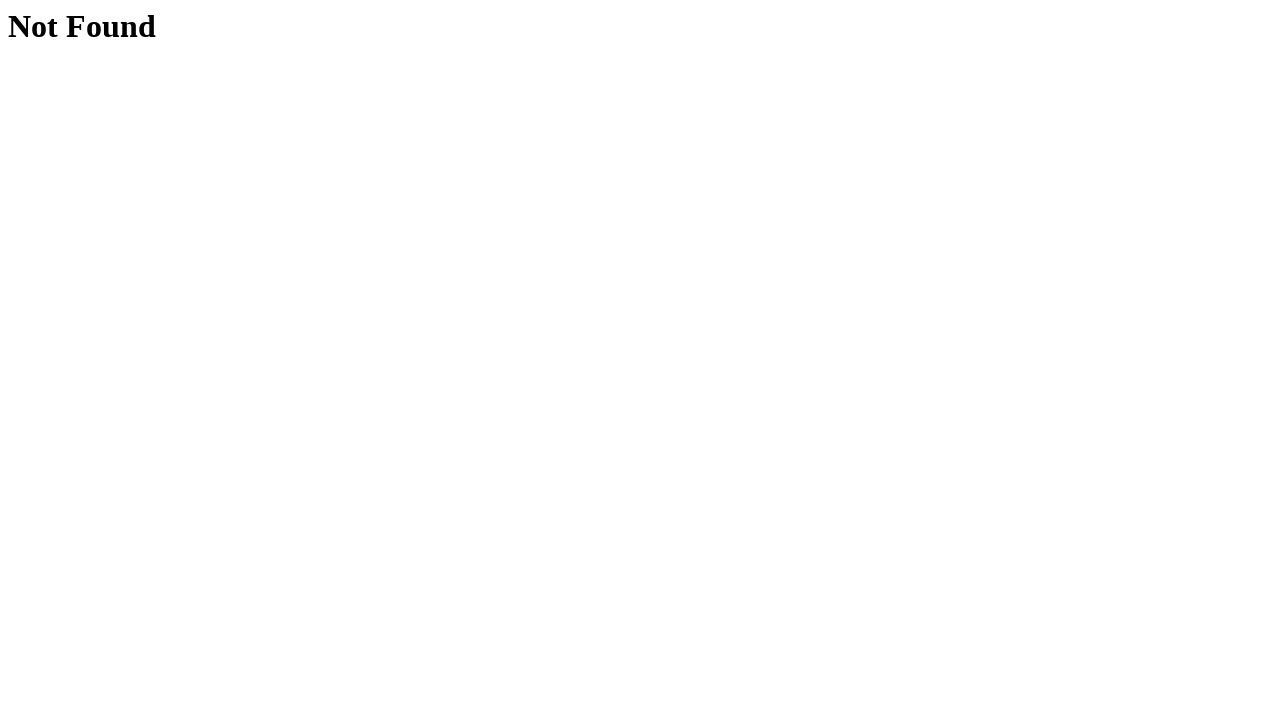

Verified navigation to the gallery page
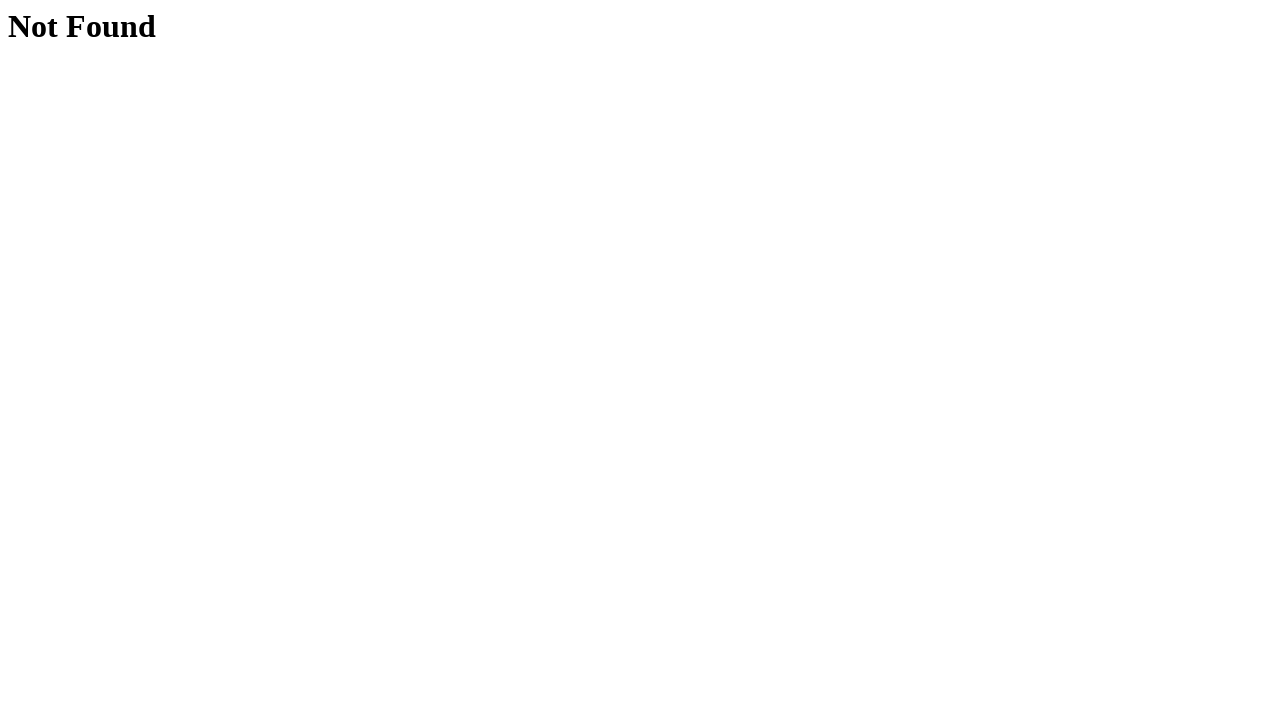

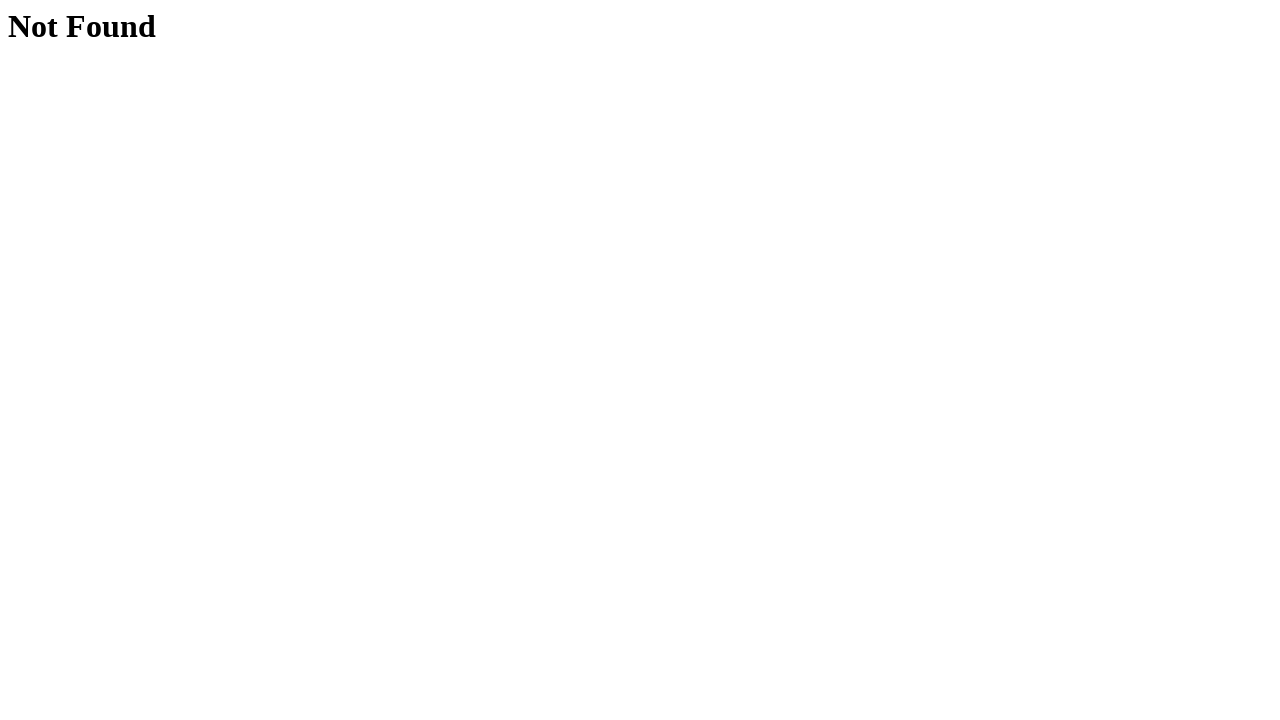